Tests form filling by clicking a link with partial text, then filling out a multi-field form with first name, last name, city, and country, and submitting it.

Starting URL: http://suninjuly.github.io/find_link_text

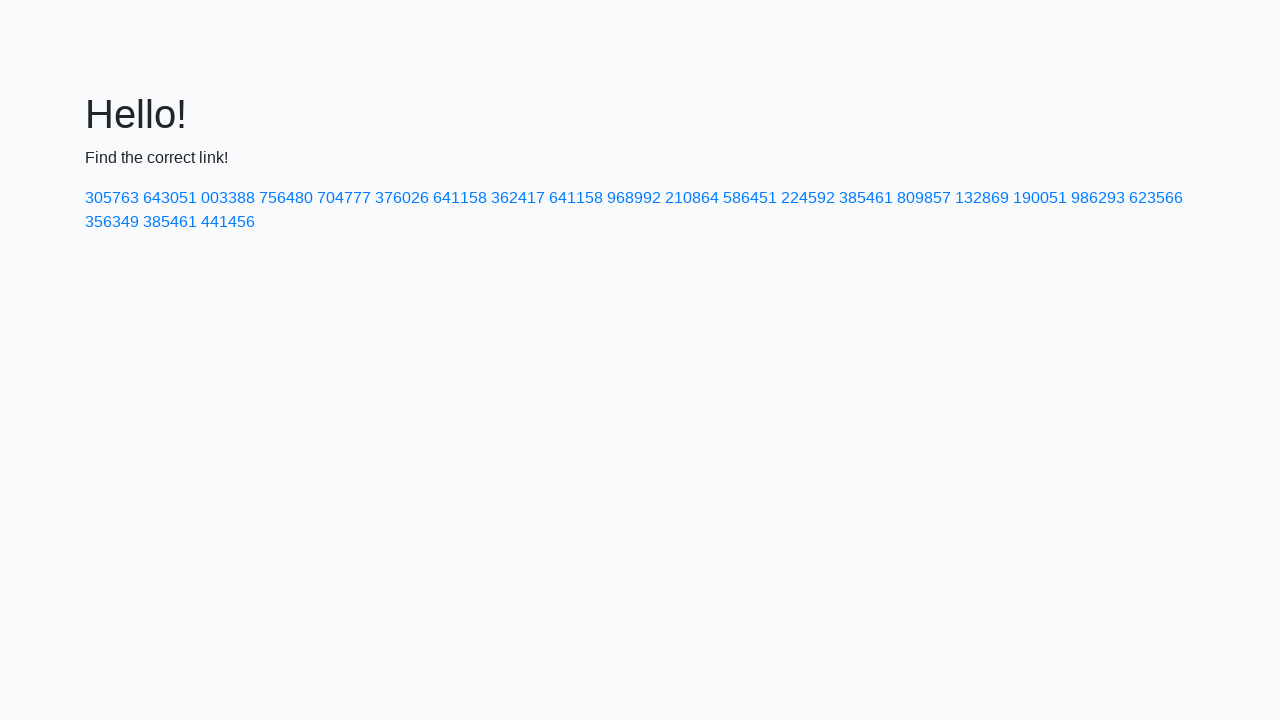

Clicked link containing partial text '224592' at (808, 198) on a:has-text('224592')
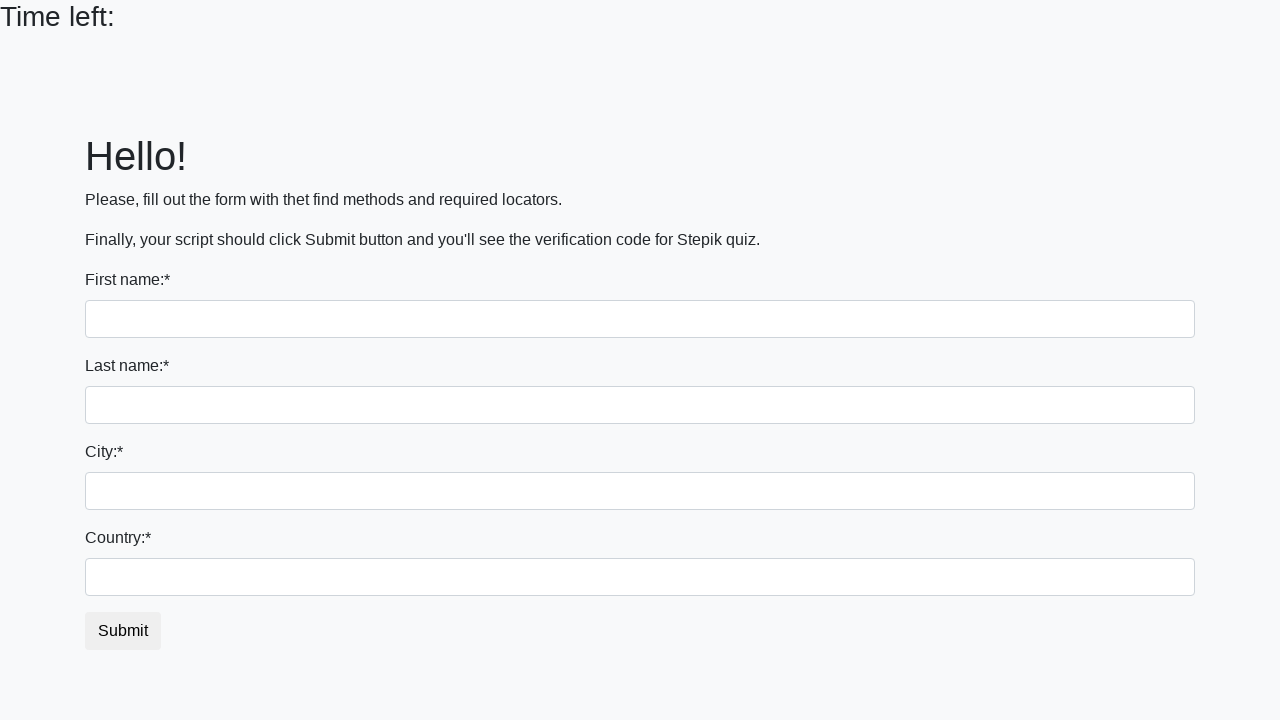

Filled first name field with 'Ivan' on input
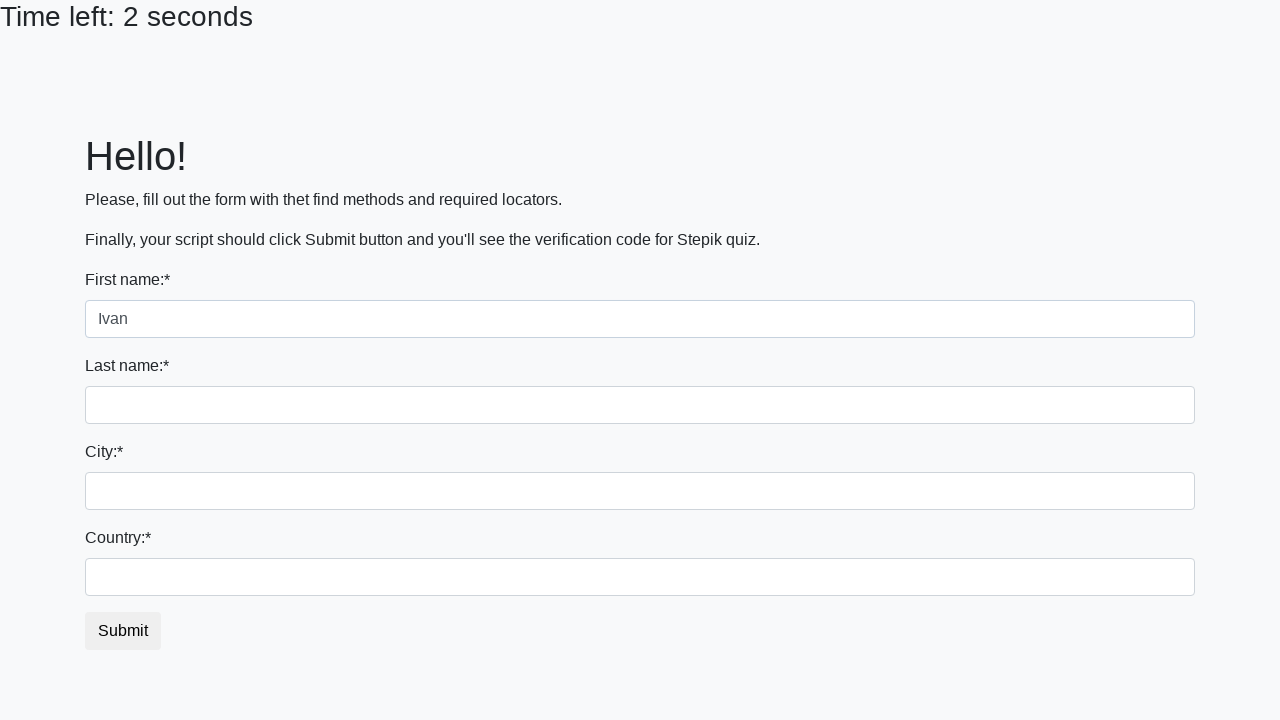

Filled last name field with 'Petrov' on input[name='last_name']
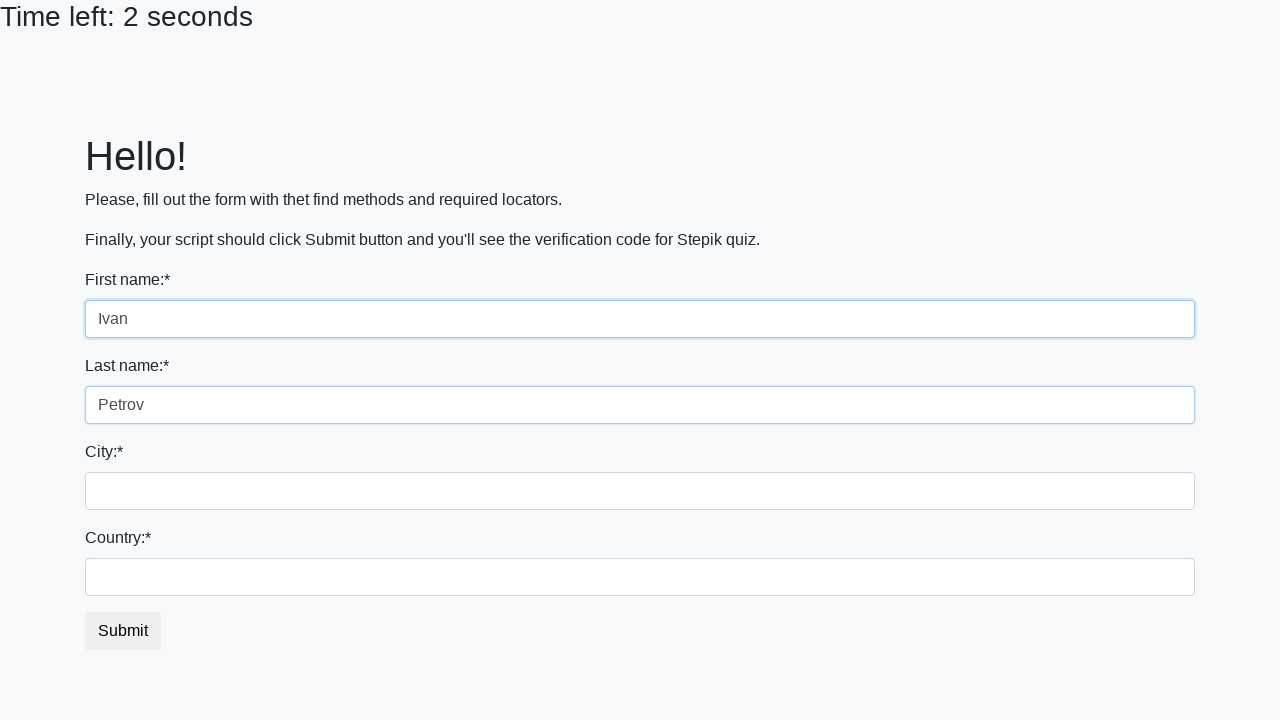

Filled city field with 'Smolensk' on .city
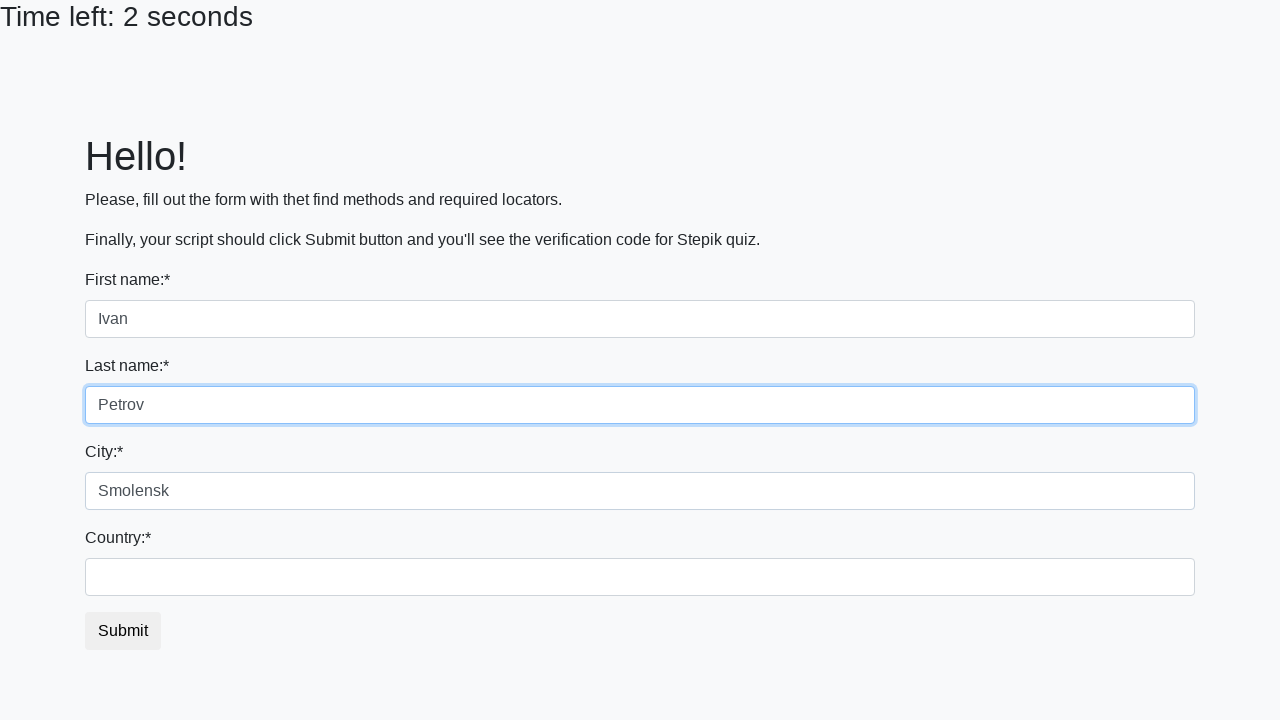

Filled country field with 'Russia' on #country
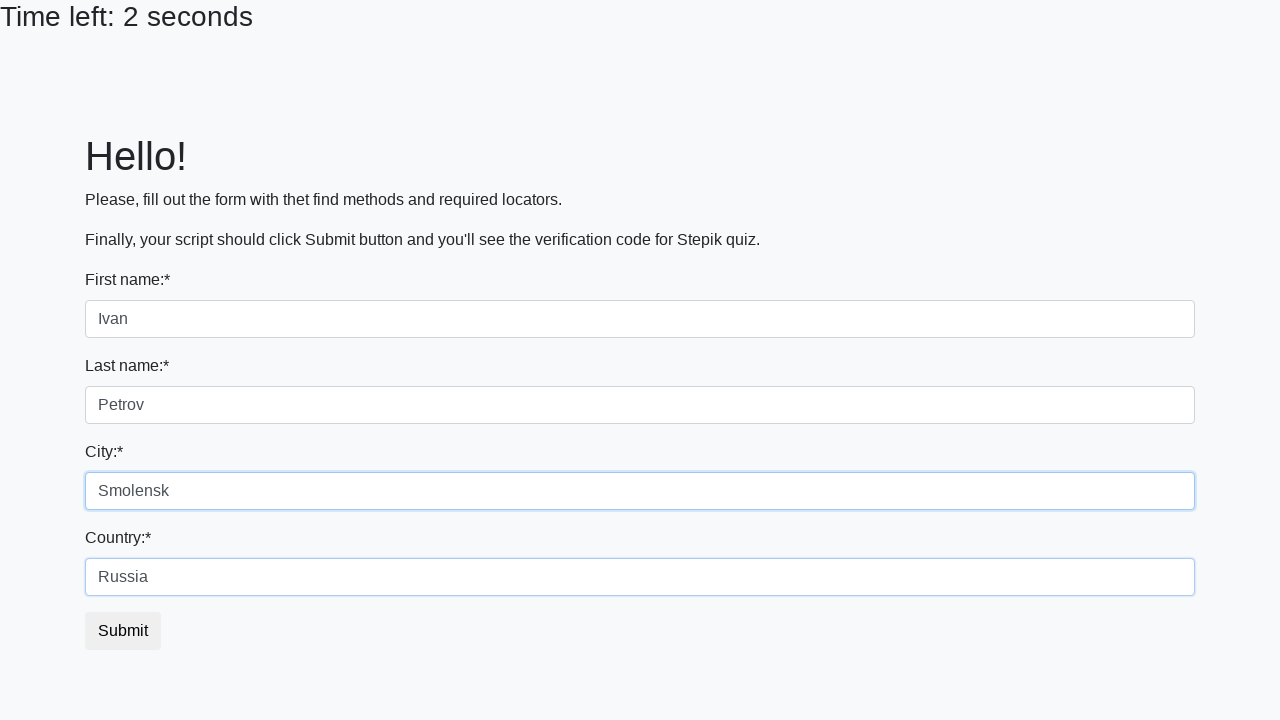

Clicked submit button to submit form at (123, 631) on button.btn
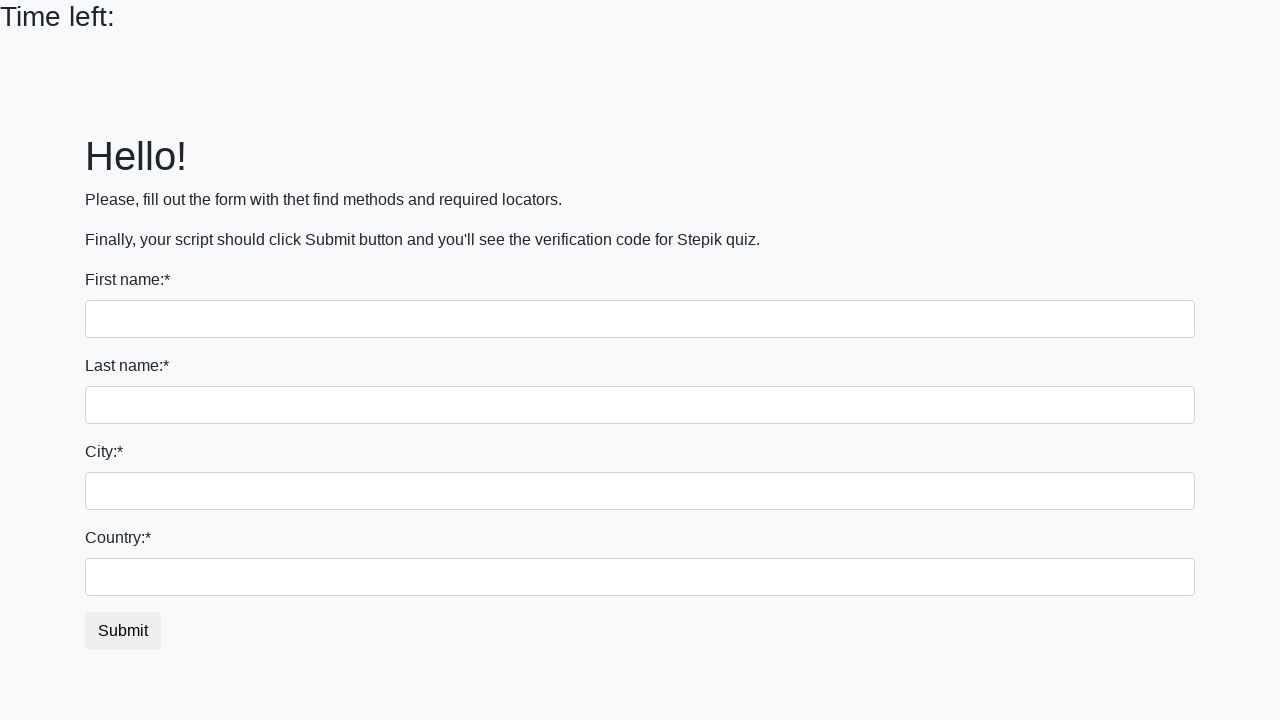

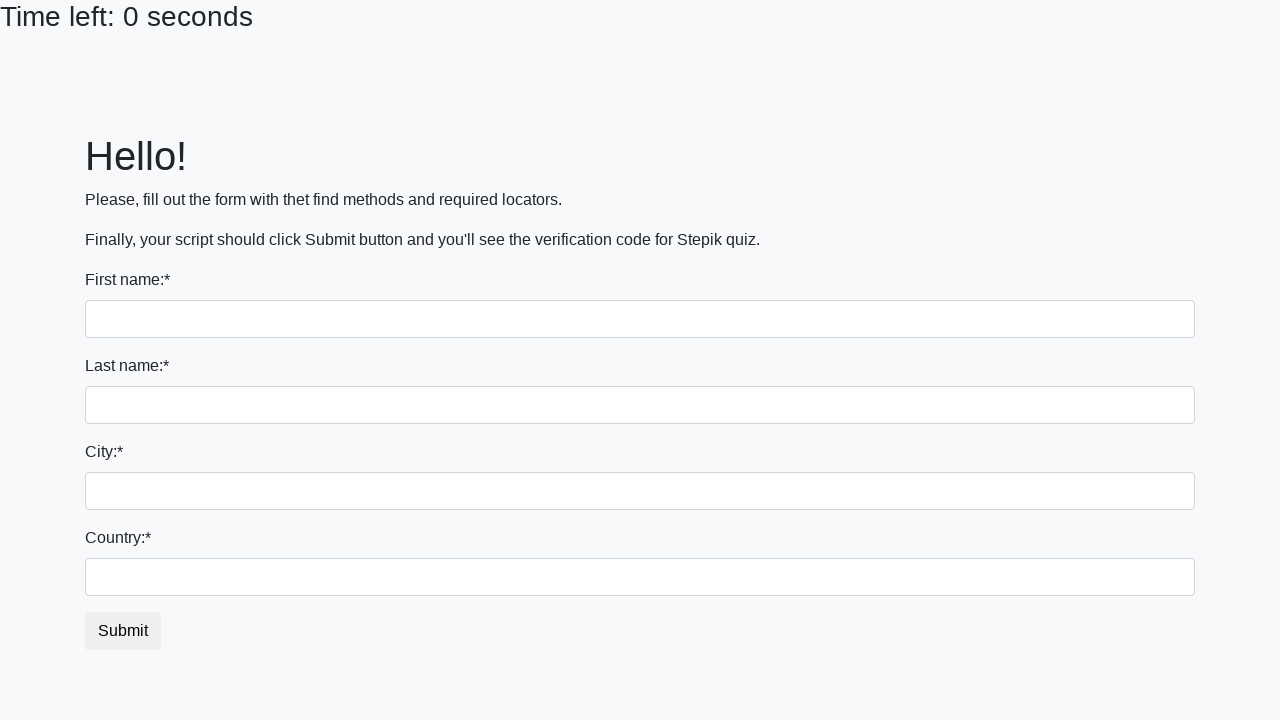